Tests button click functionality by clicking a button labeled 'Click' (originally marked as skip)

Starting URL: https://www.leafground.com/button.xhtml

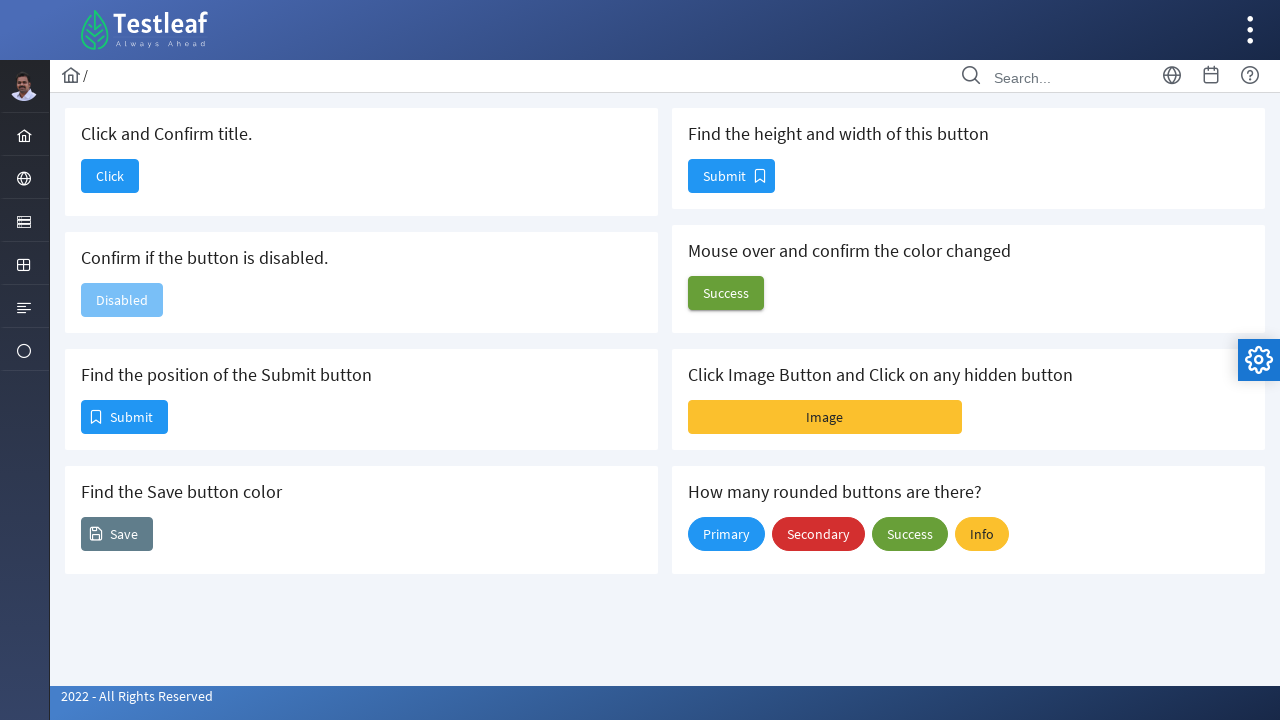

Clicked the 'Click' button to test button click functionality at (110, 176) on internal:role=button[name="Click"i]
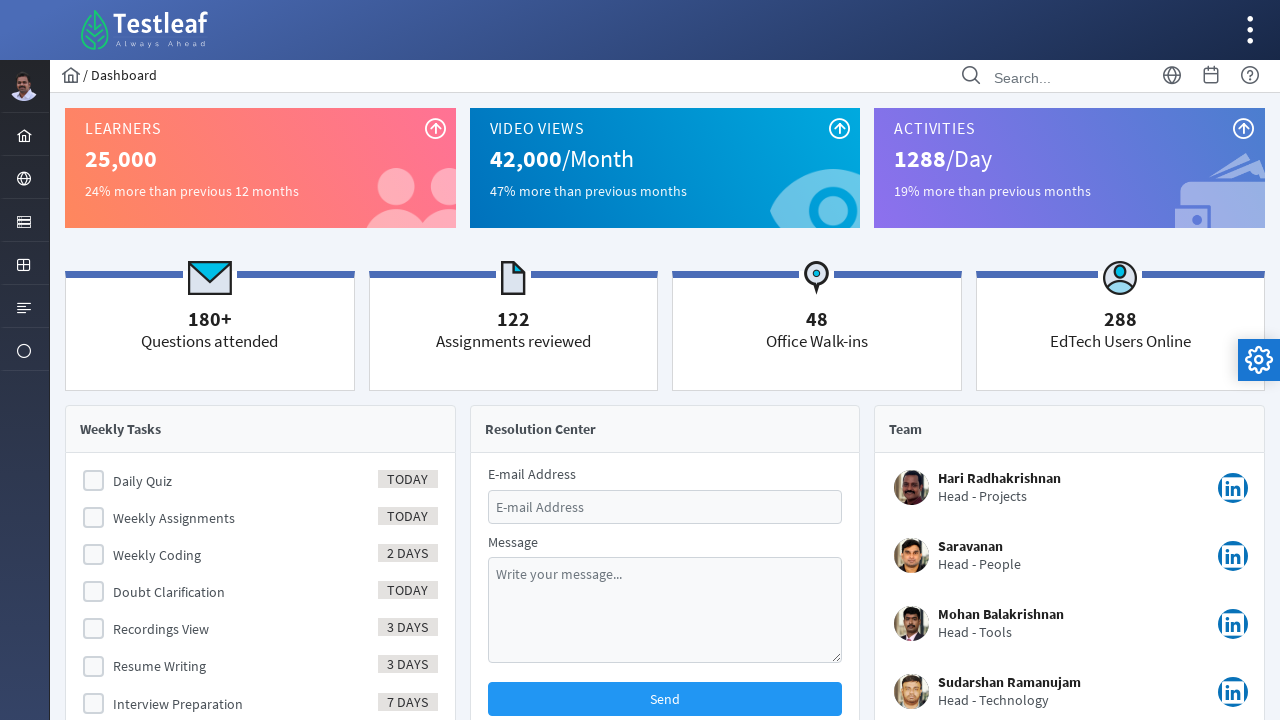

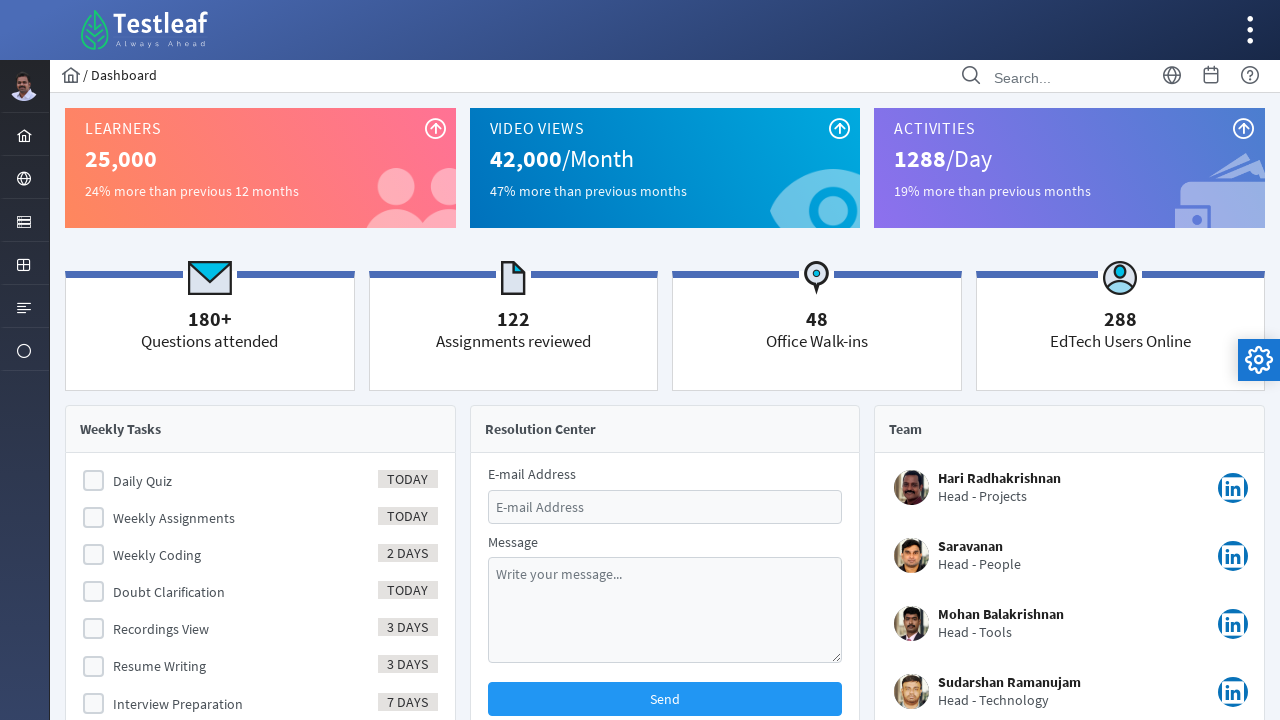